Tests window handling functionality by navigating to a demo automation testing page and clicking a button that likely opens a new window.

Starting URL: http://demo.automationtesting.in/Windows.html

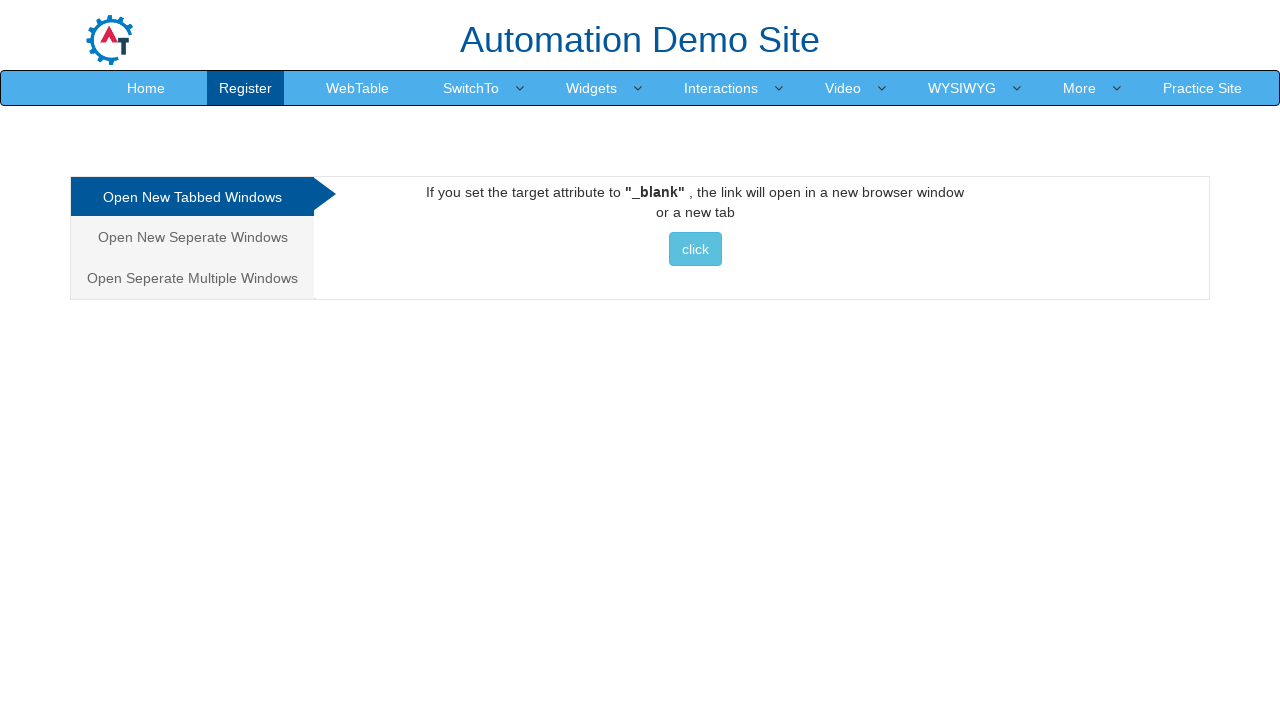

Clicked button to open new window at (695, 249) on xpath=//html/body/div[1]/div/div/div/div[2]/div[1]/a/button
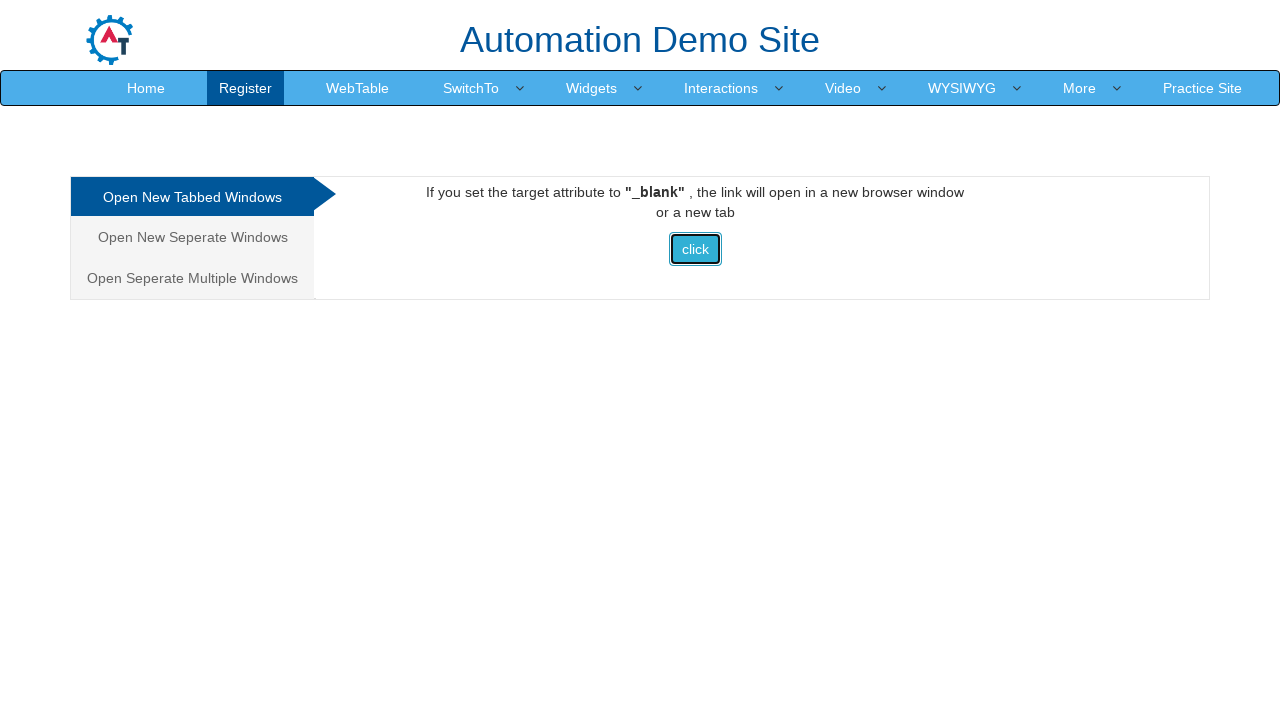

Waited 2 seconds for window action to complete
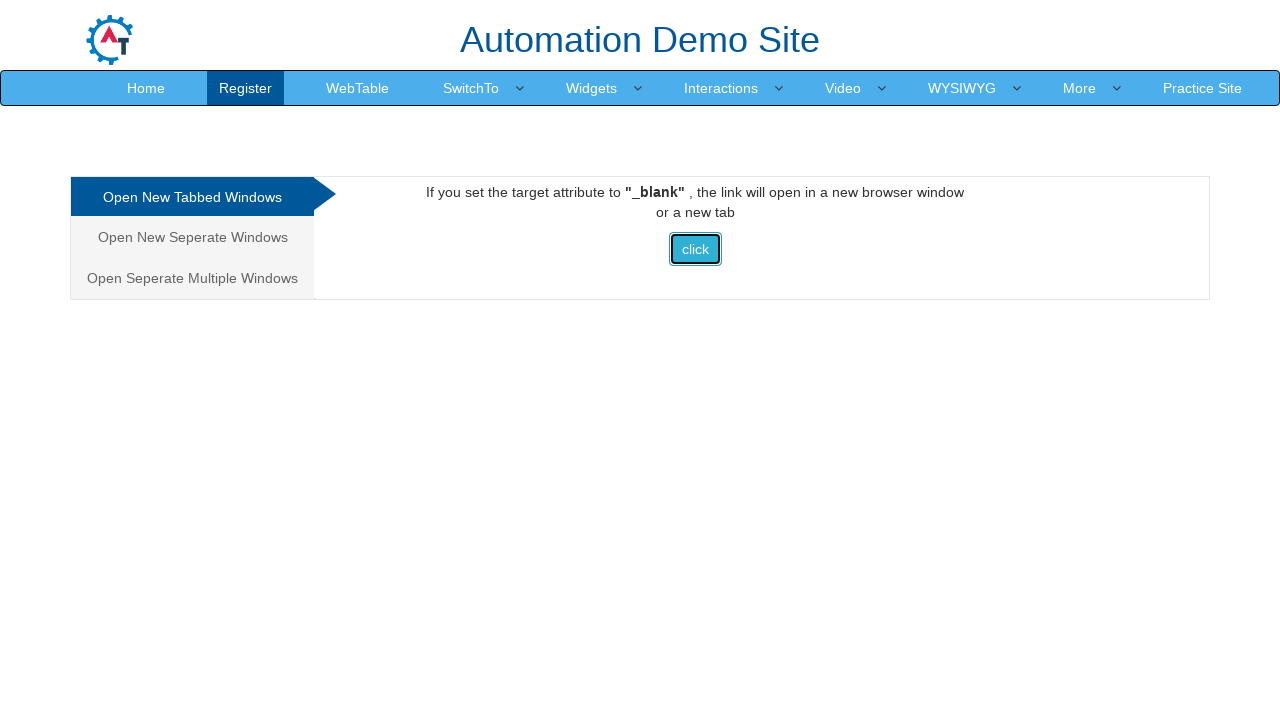

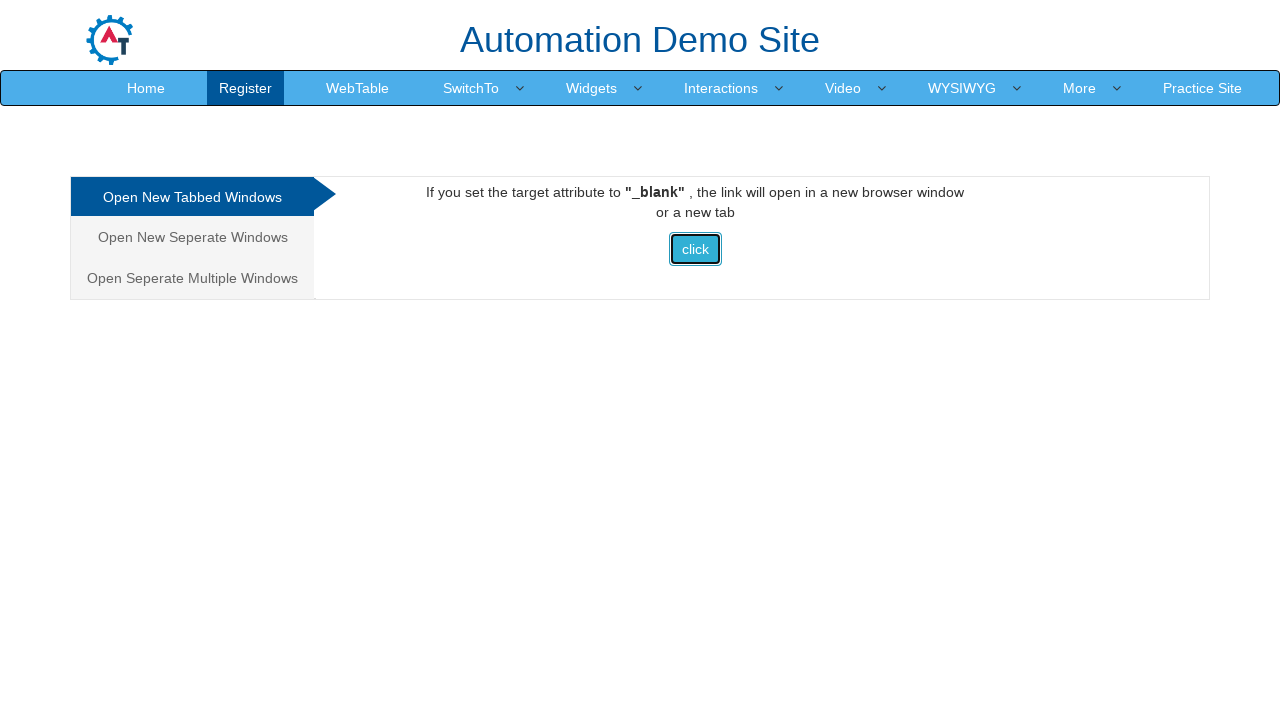